Scrolls down, hovers over and clicks the "Ocean Timeseries" link, then navigates back

Starting URL: https://www.earthengine.app/

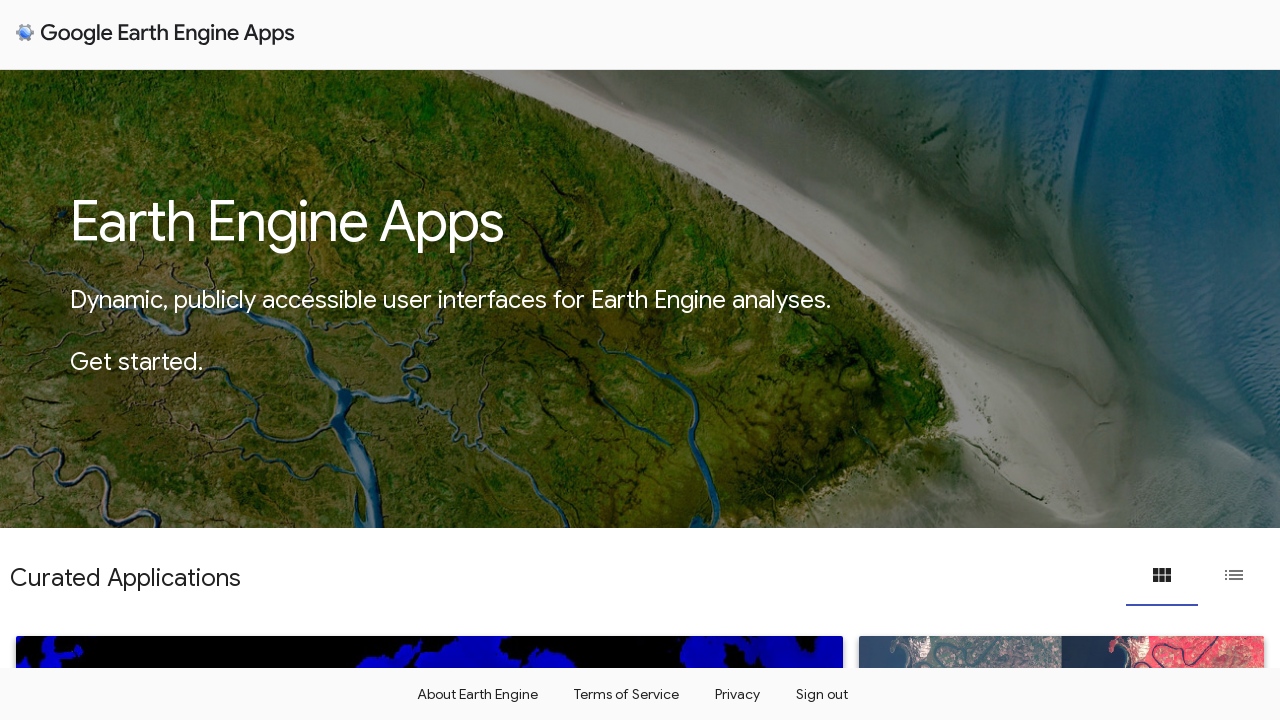

Scrolled down to position 2000
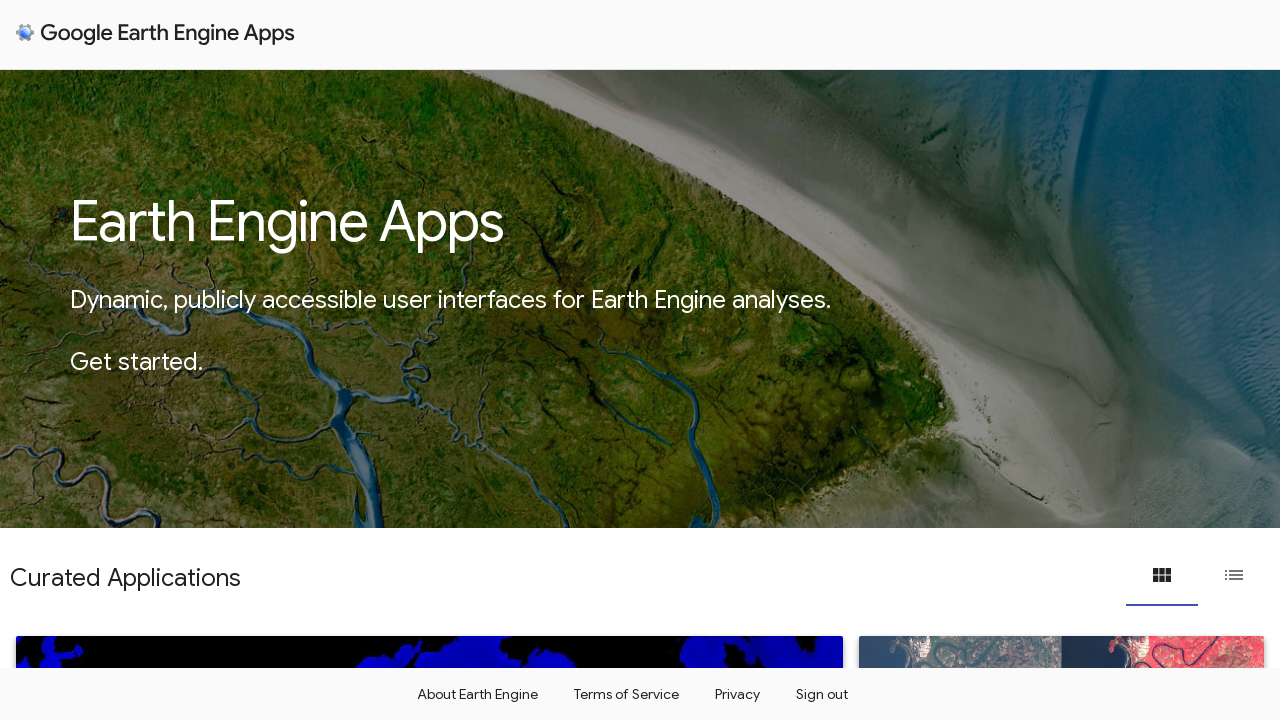

Hovered over Ocean Timeseries link at (429, 493) on a:has-text('Ocean Timeseries')
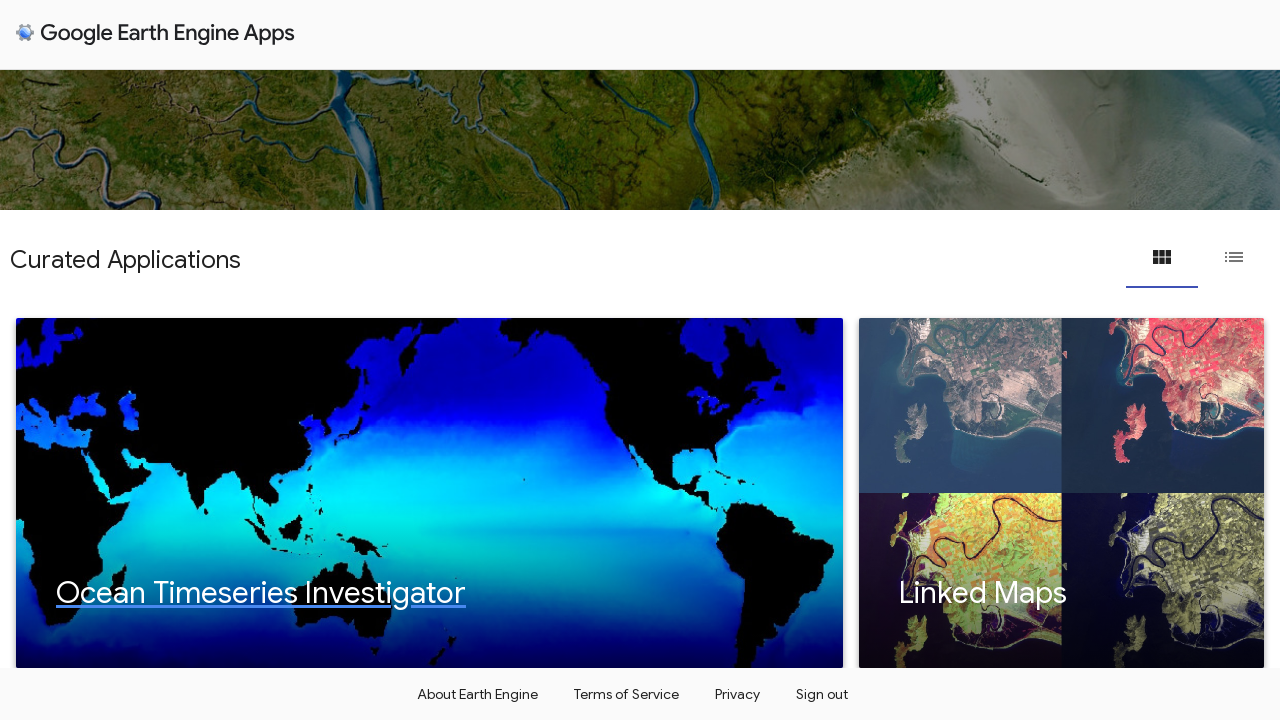

Clicked Ocean Timeseries link at (429, 493) on a:has-text('Ocean Timeseries')
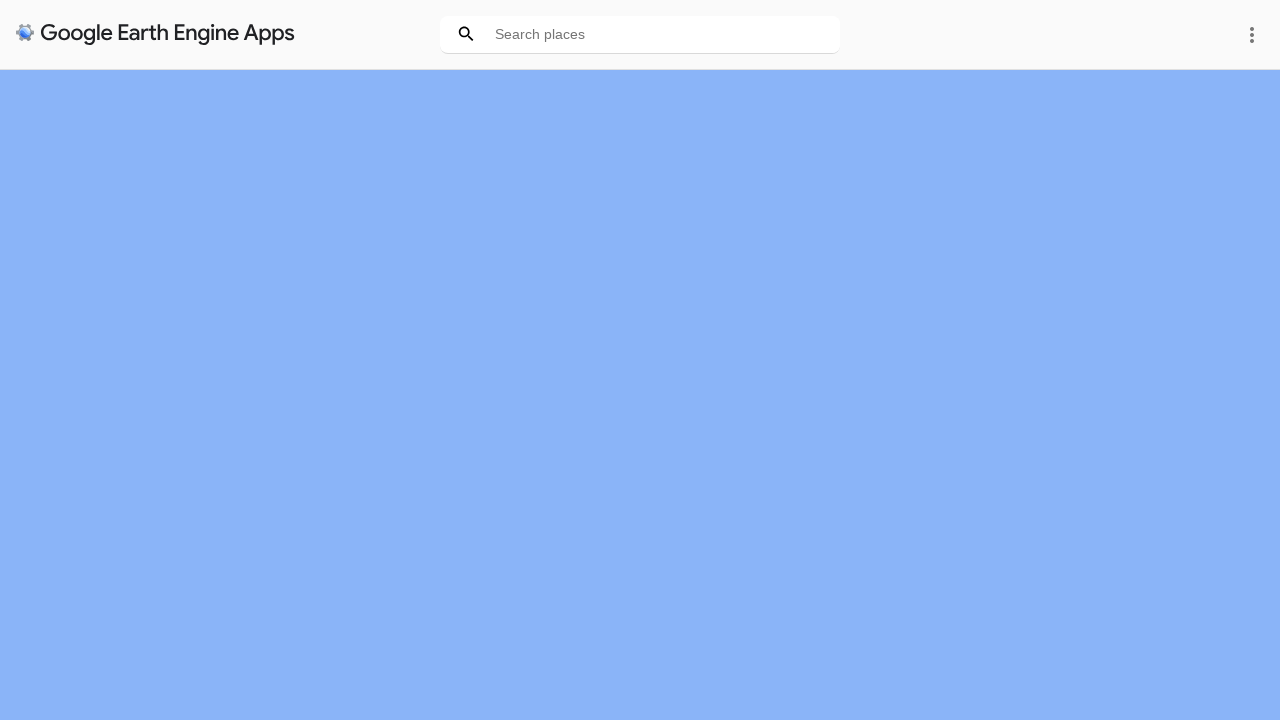

Waited 2000ms for page to load
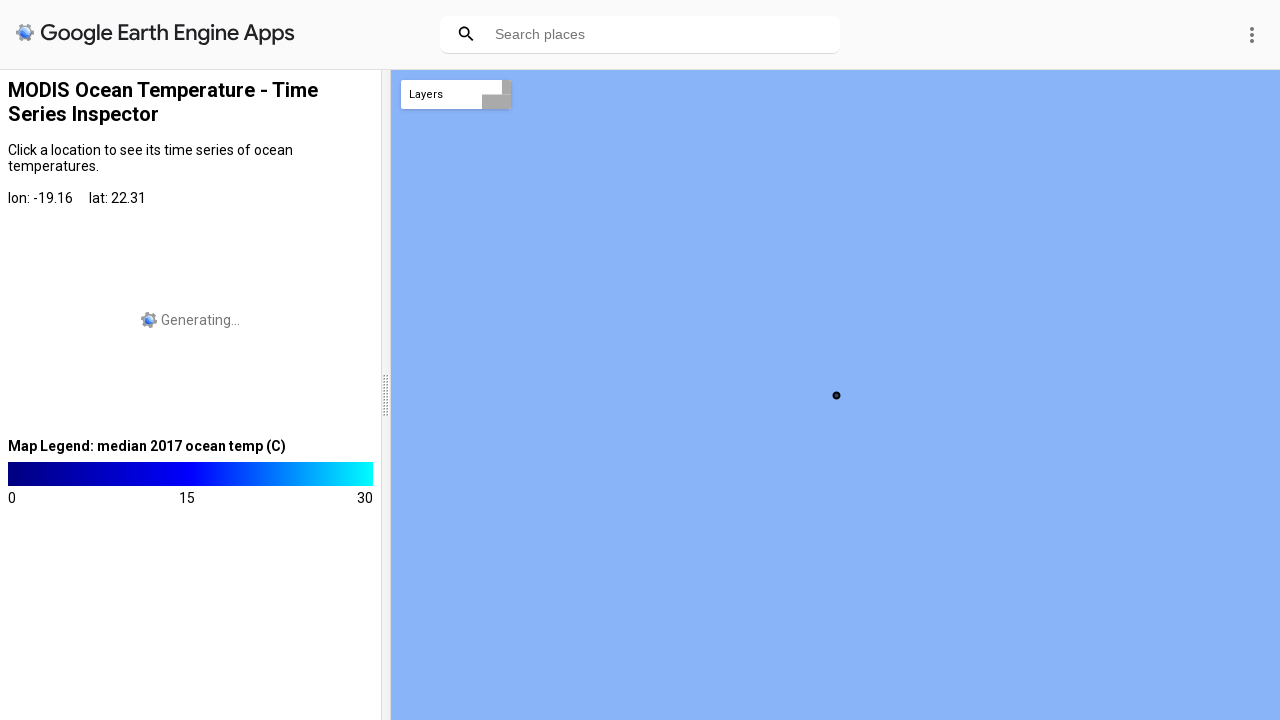

Navigated back to previous page
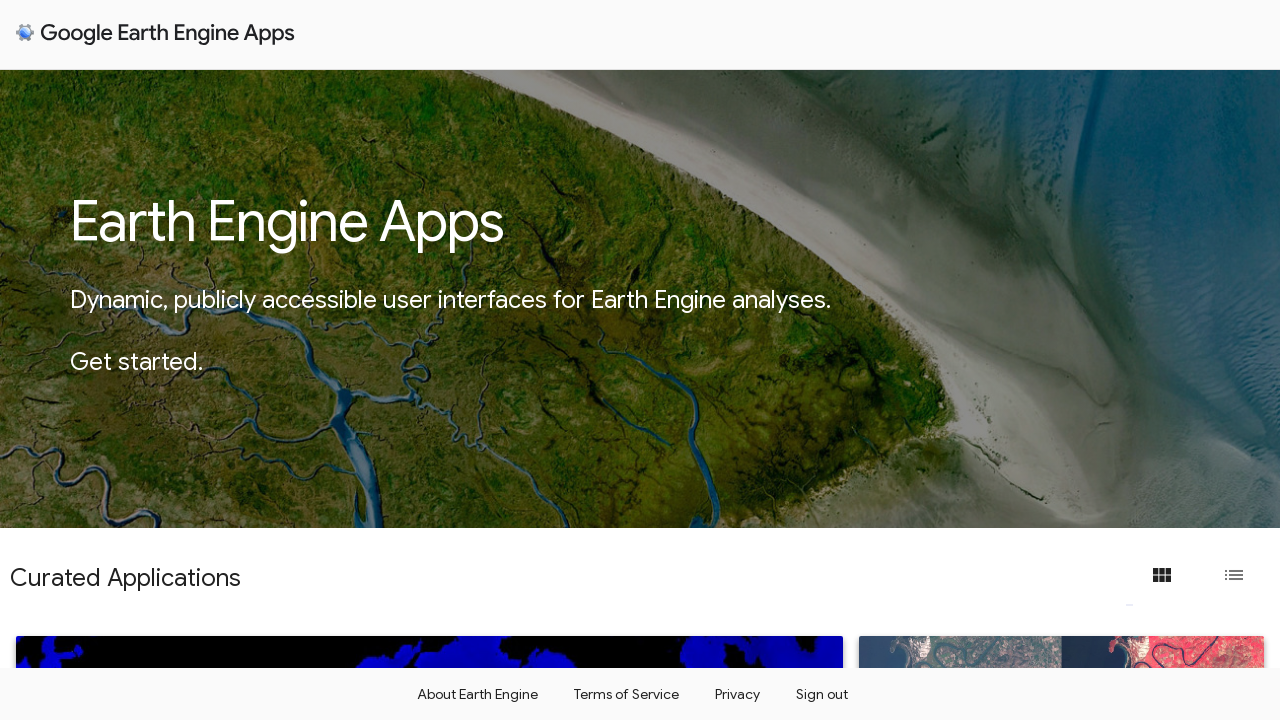

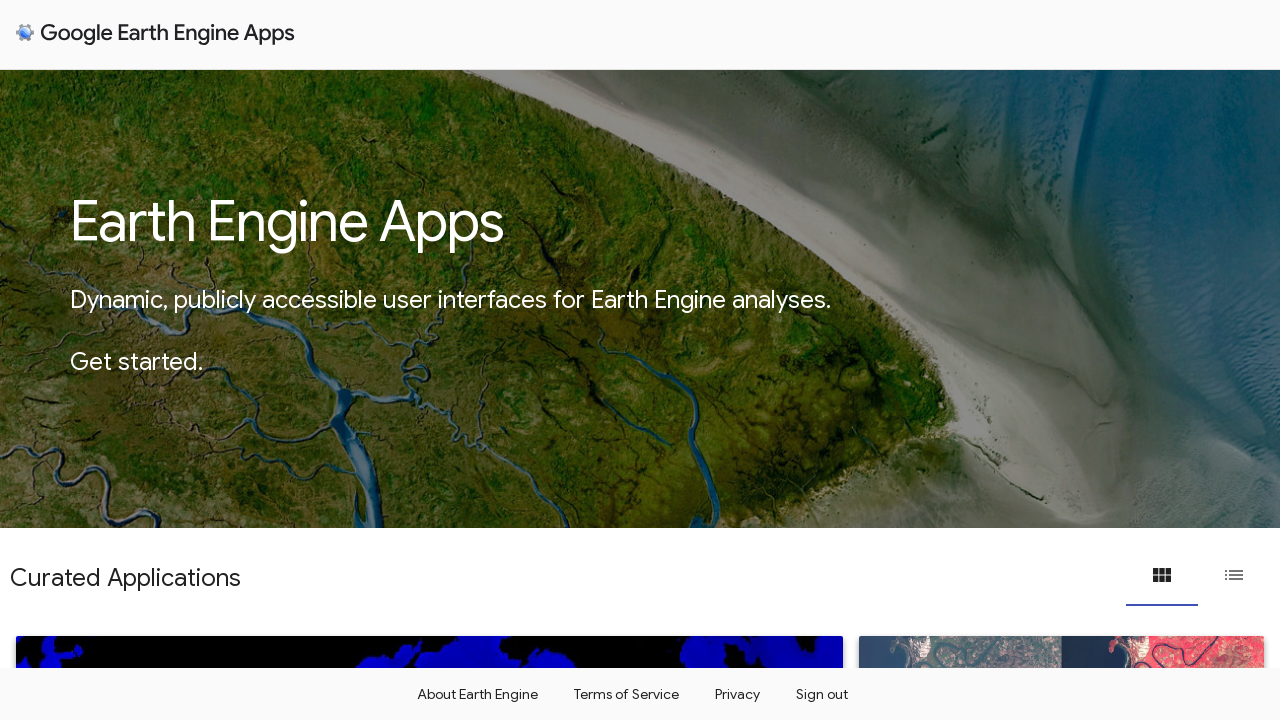